Finds a newsletter subscription checkbox by role, verifies its initial unchecked state, checks it, and verifies the checked state

Starting URL: https://osstep.github.io/locator_getbyrole

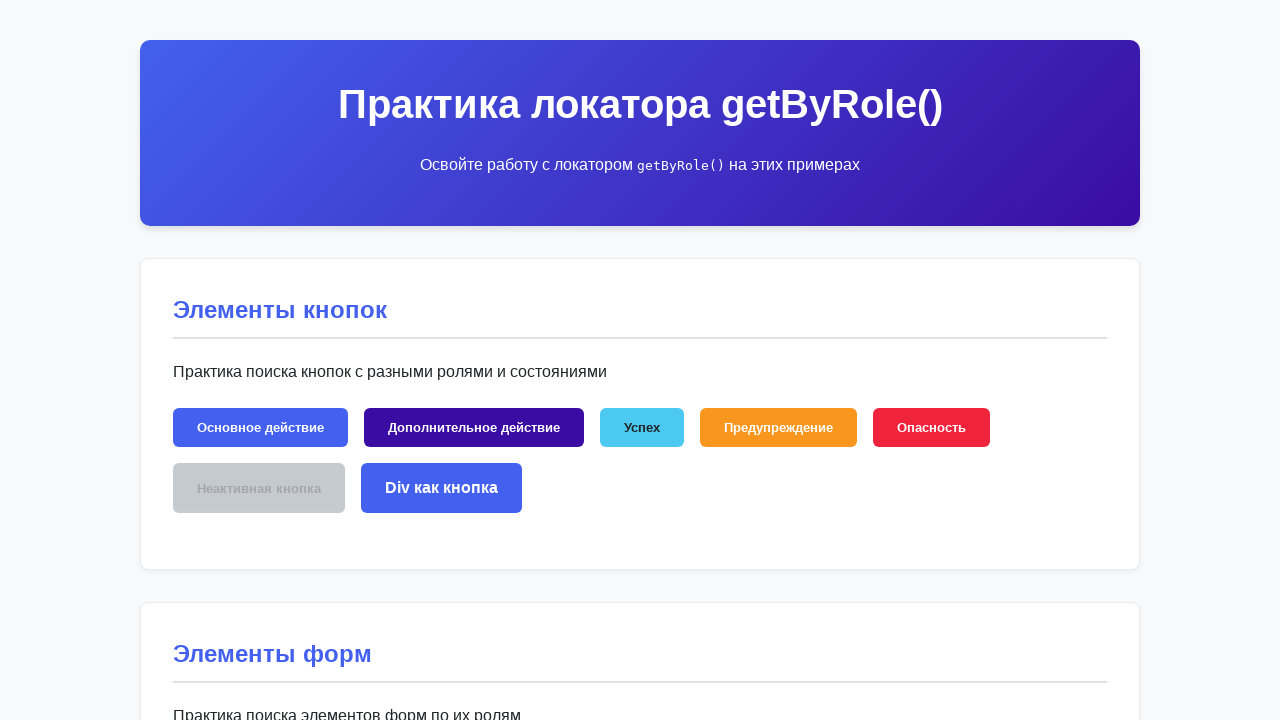

Located newsletter subscription checkbox by role
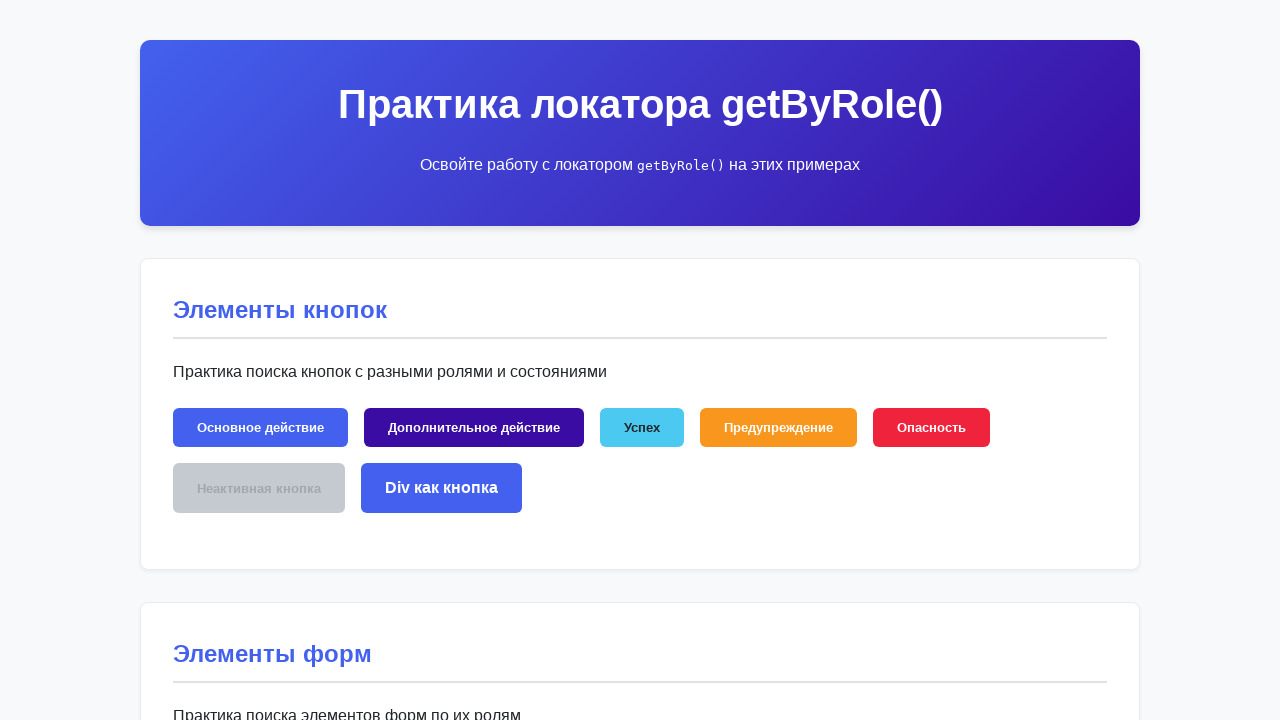

Verified checkbox is visible
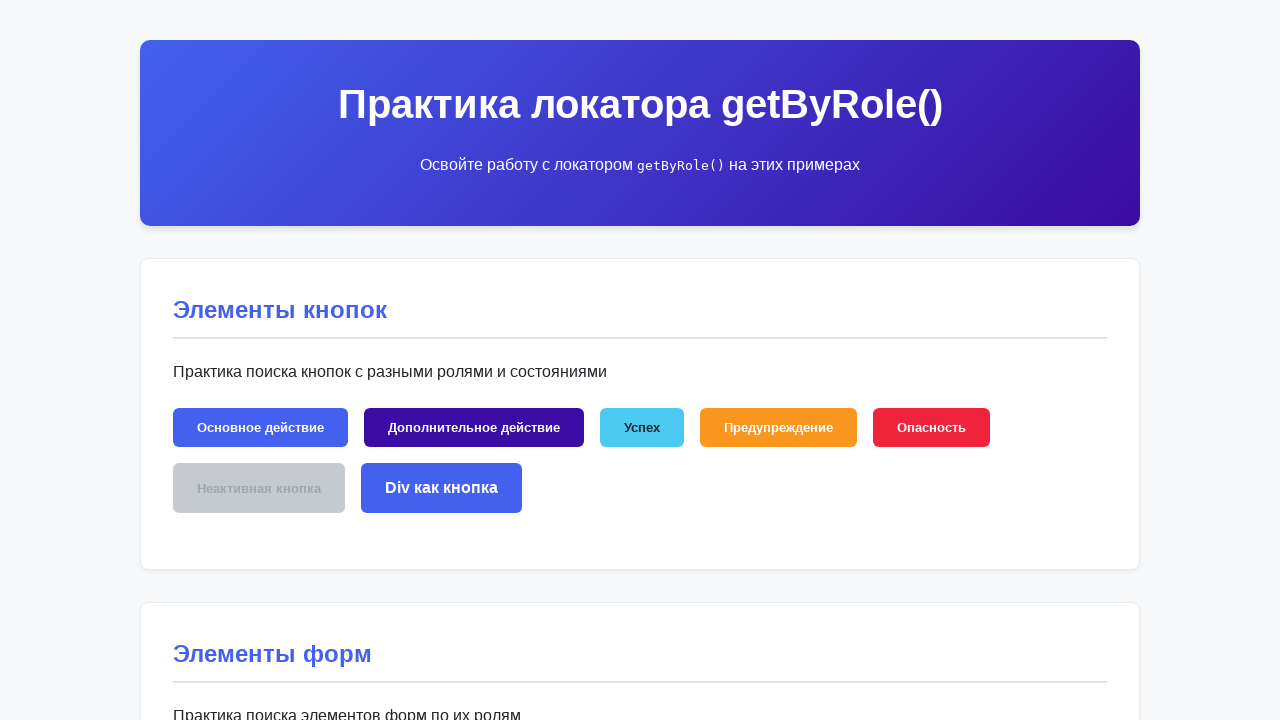

Checked the newsletter subscription checkbox at (552, 360) on internal:role=checkbox[name="Подписаться на рассылку"i]
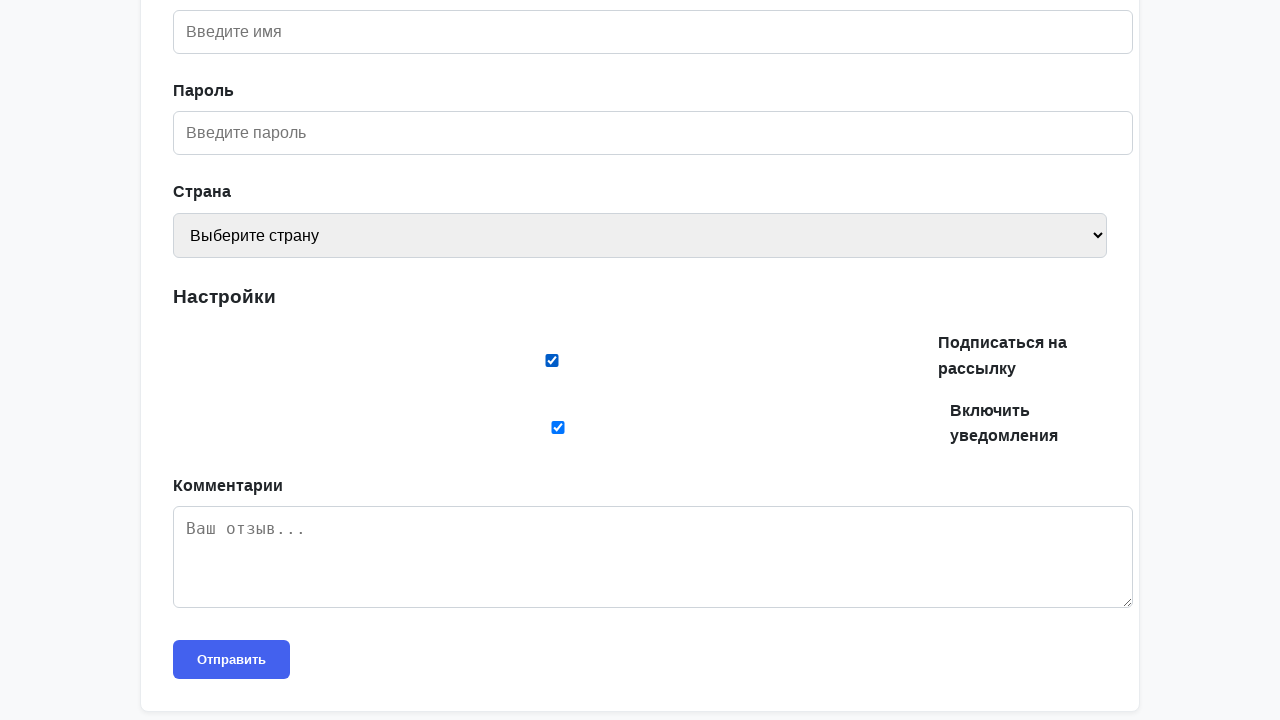

Verified checkbox is in checked state
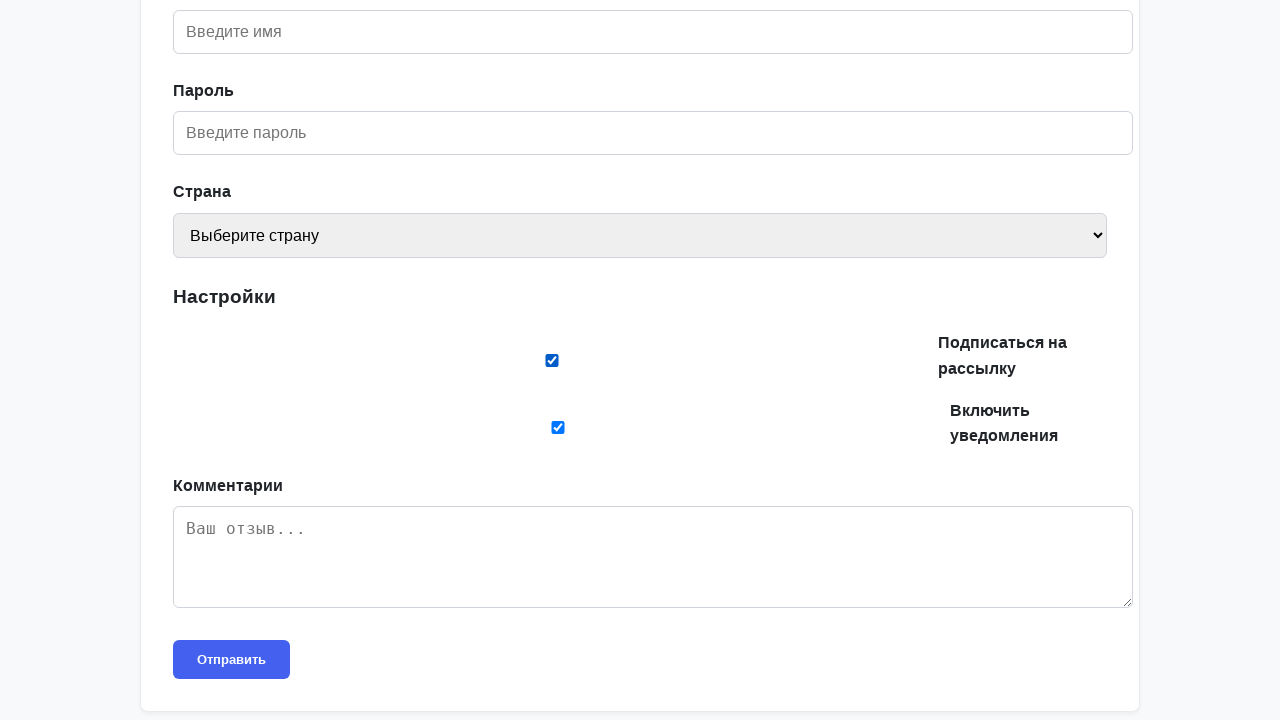

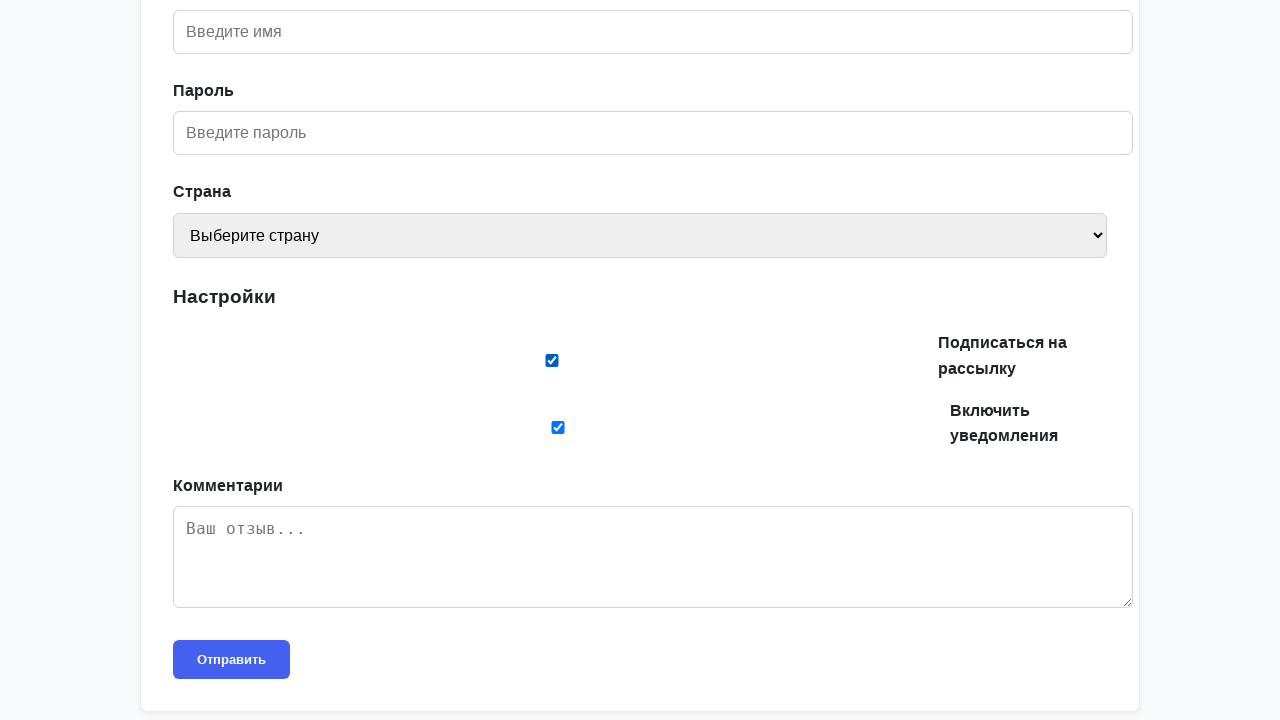